Tests clicking on a growing button and verifies that the event is triggered successfully

Starting URL: https://testpages.herokuapp.com/styled/challenges/growing-clickable.html

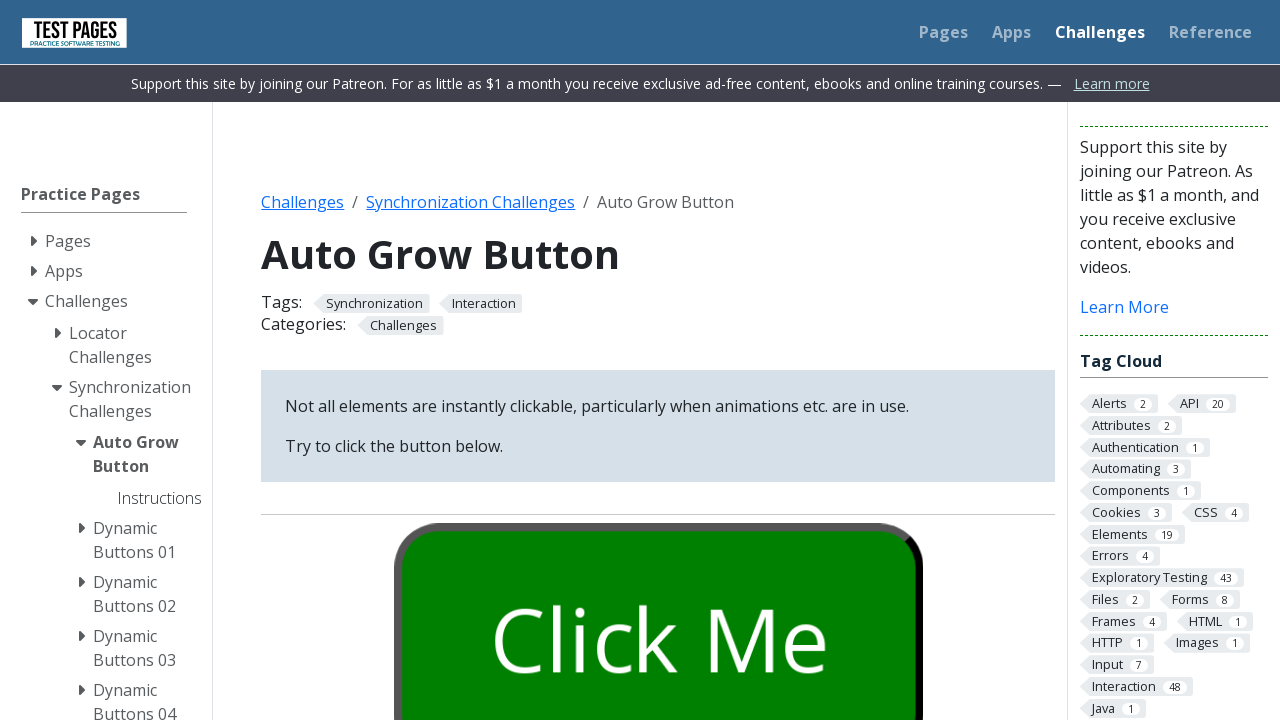

Waited 4 seconds for button to grow
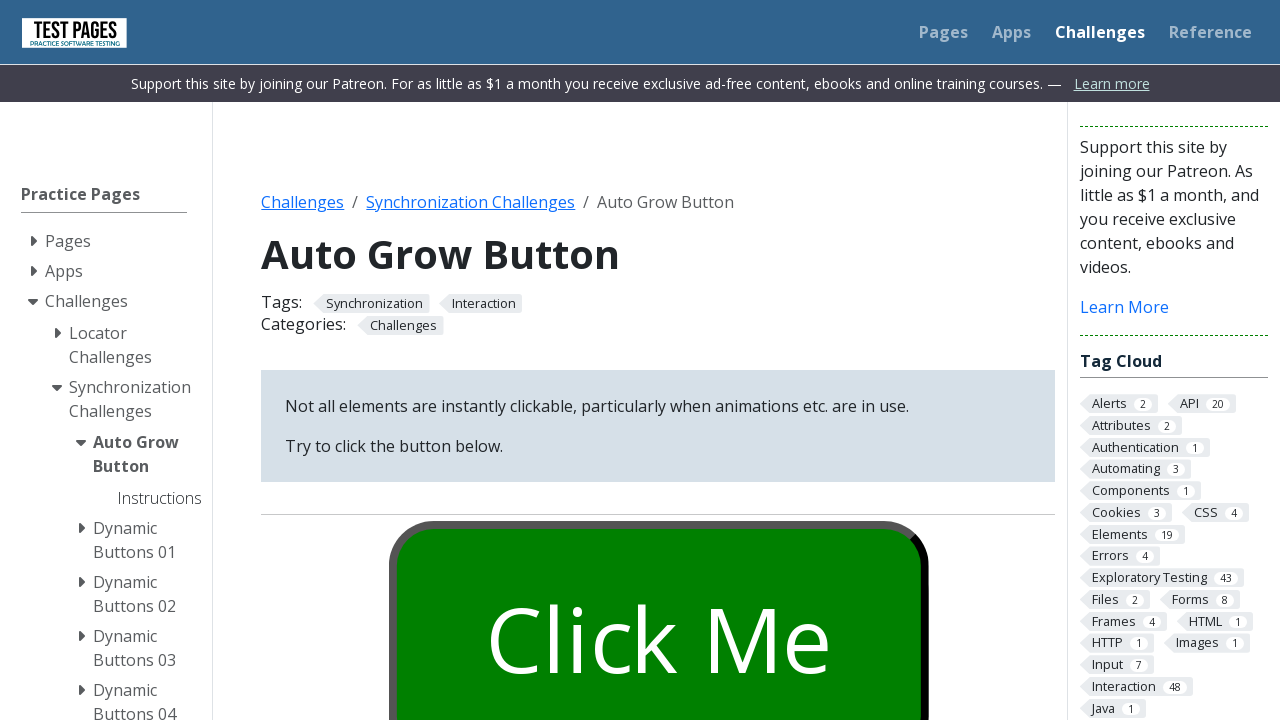

Clicked the growing button at (658, 600) on #growbutton
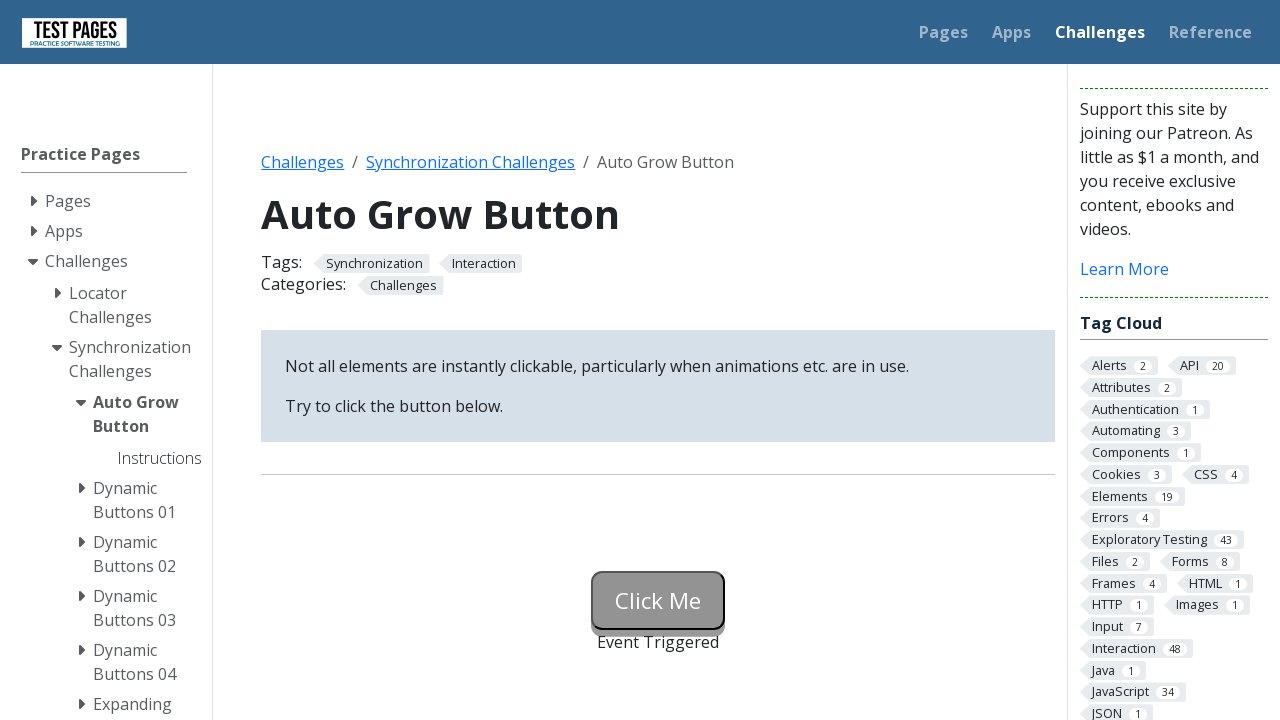

Retrieved status text from button status element
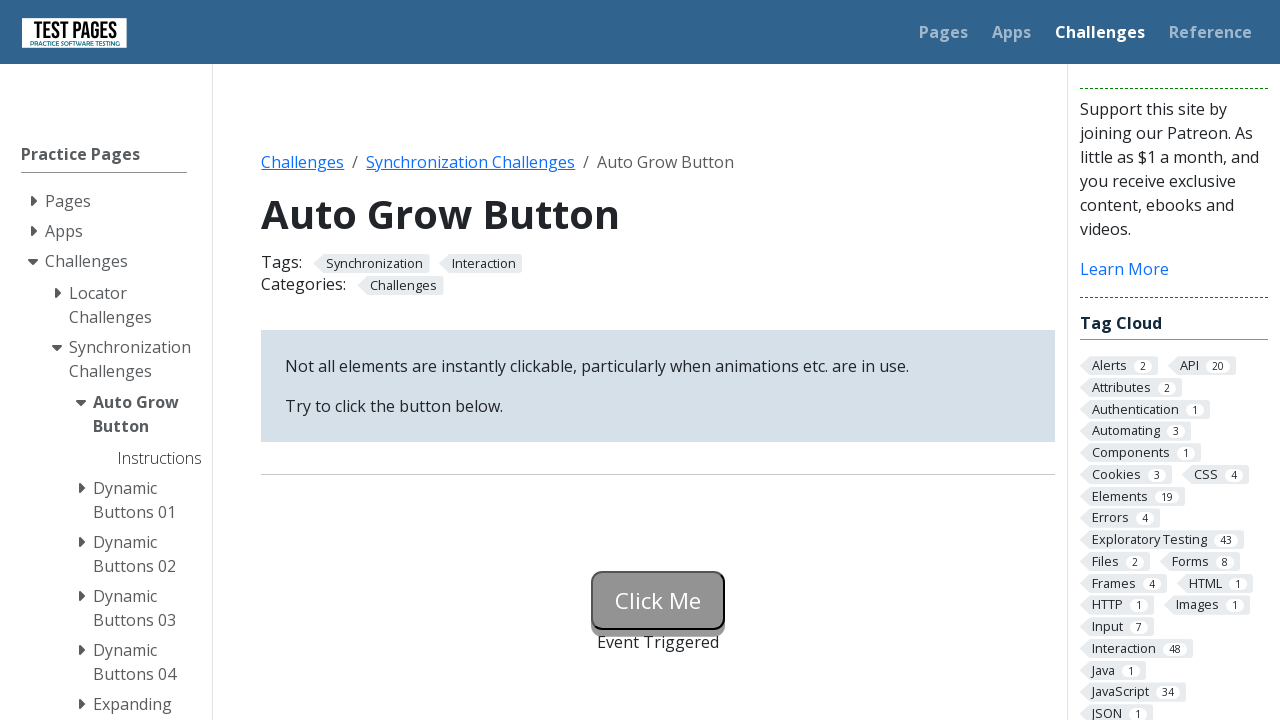

Verified that event was triggered successfully
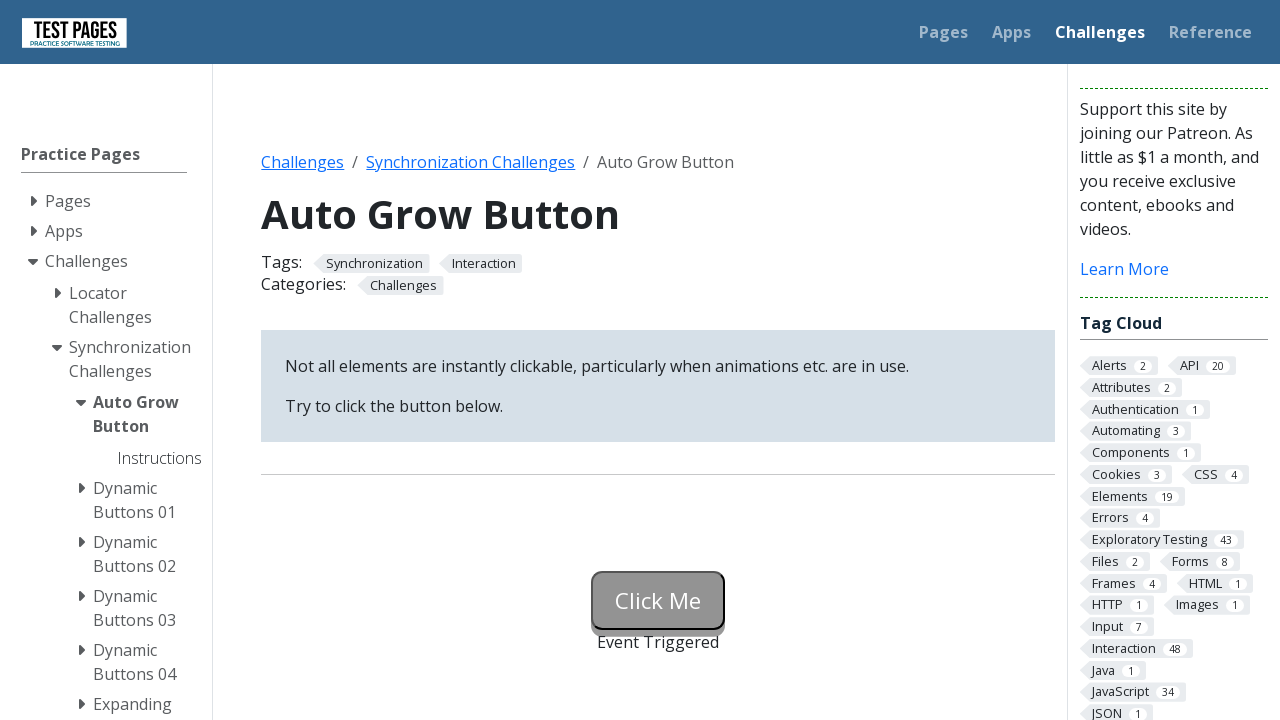

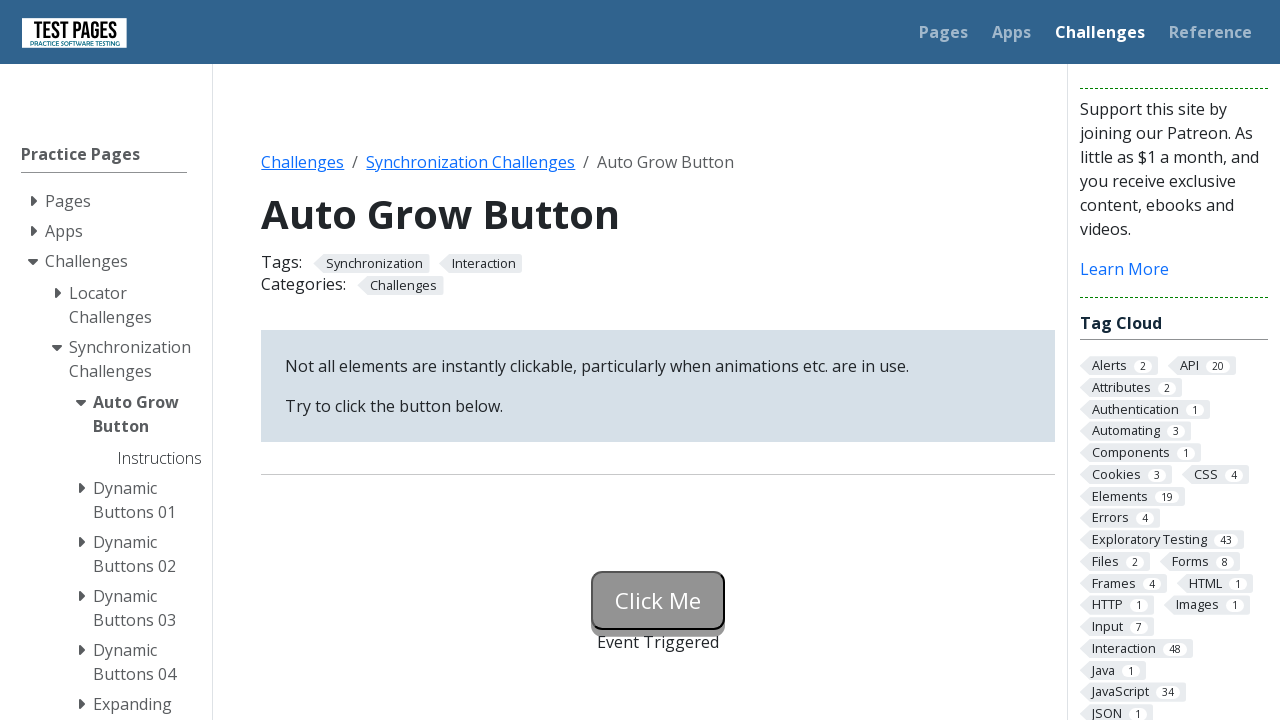